Navigates to a page, clicks a link with a mathematically calculated text value, then fills and submits a form with personal information

Starting URL: http://suninjuly.github.io/find_link_text

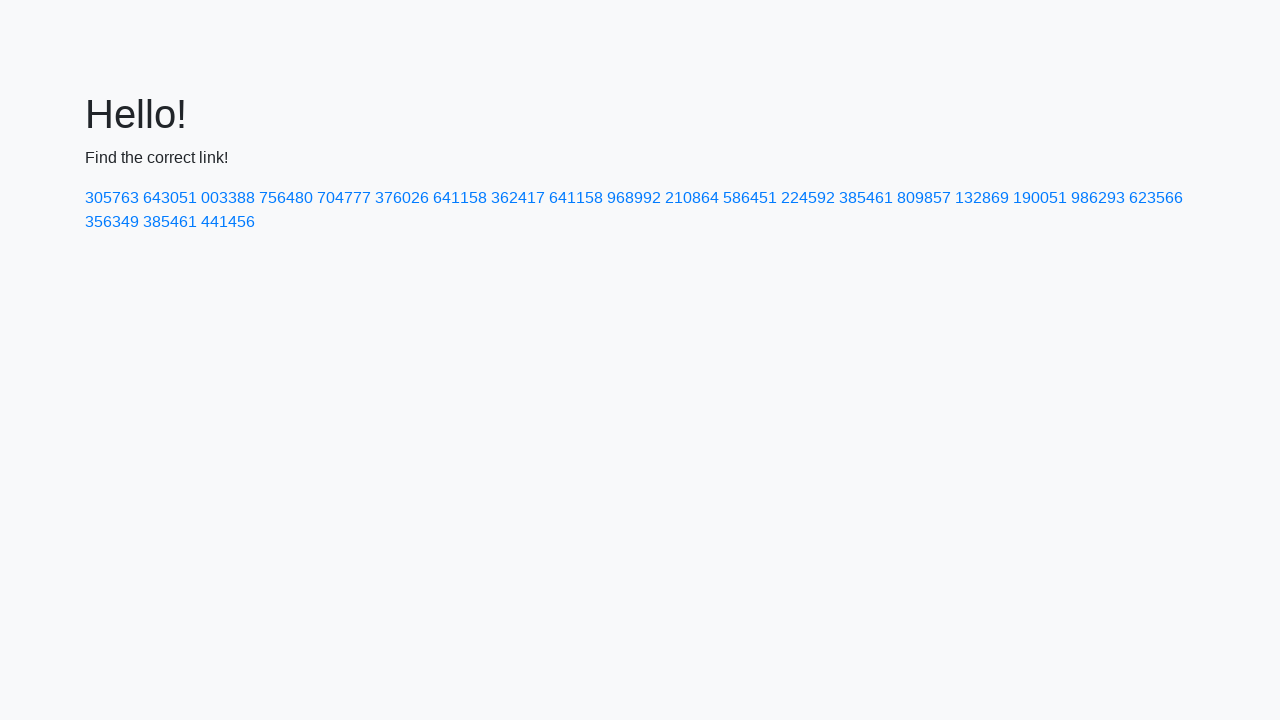

Clicked link with mathematically calculated text value: 224592 at (808, 198) on text=224592
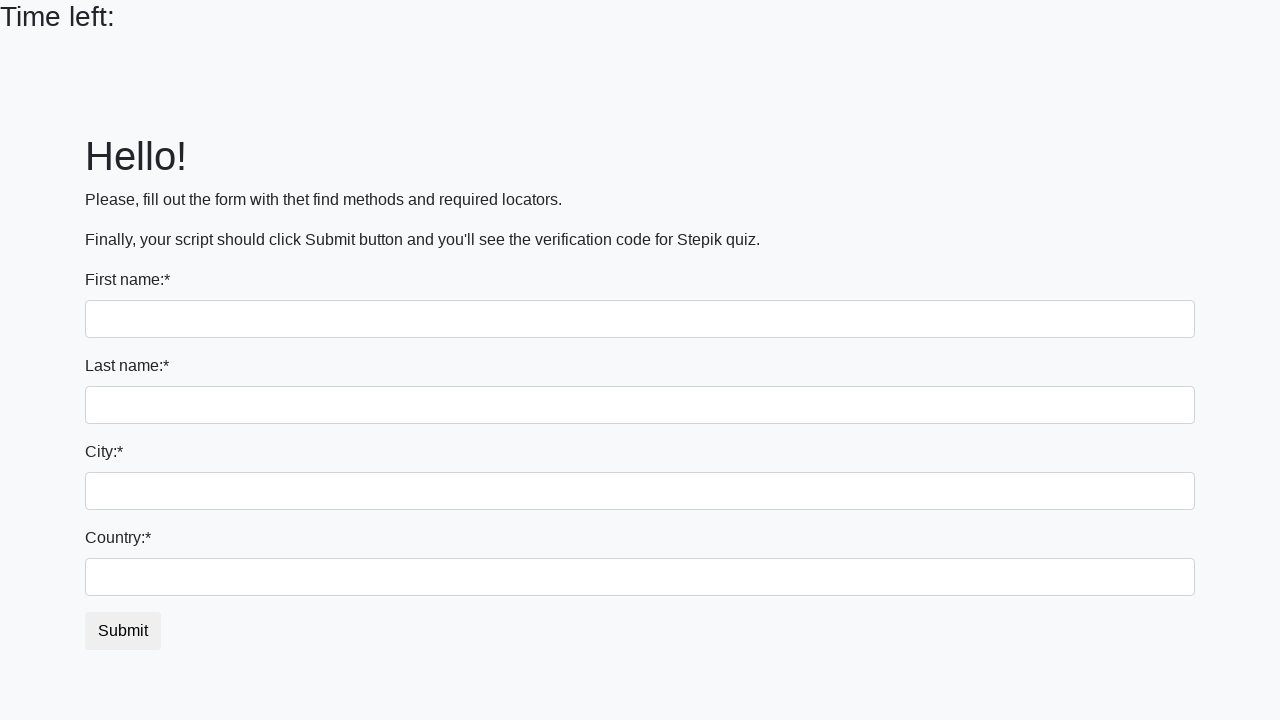

Filled first name field with 'Ivan' on input:first-of-type
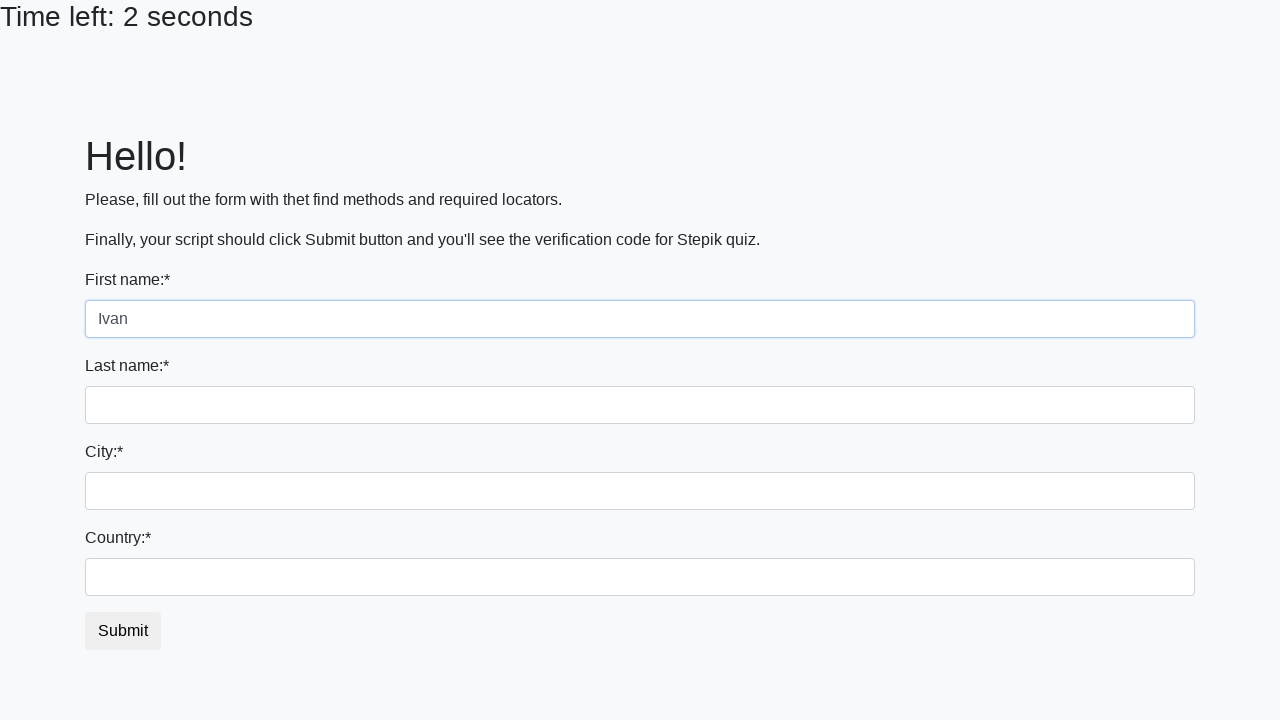

Filled last name field with 'Petrov' on input[name='last_name']
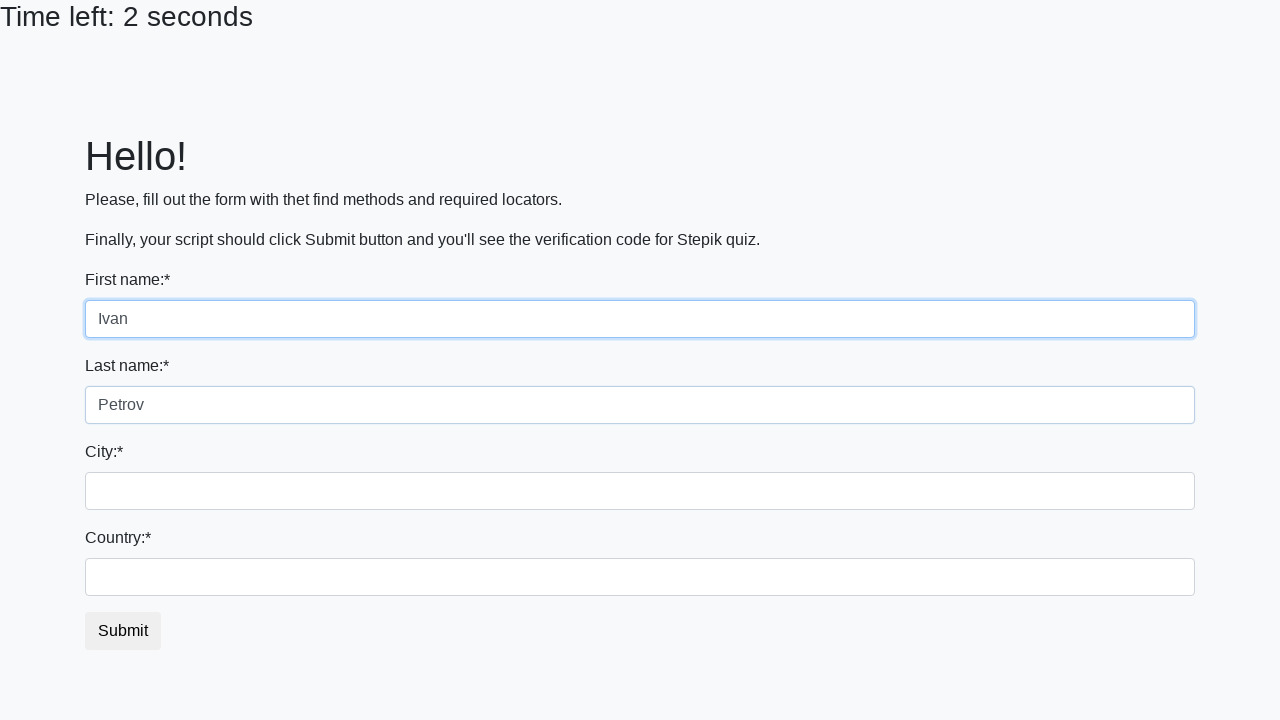

Filled city field with 'Smolensk' on .city
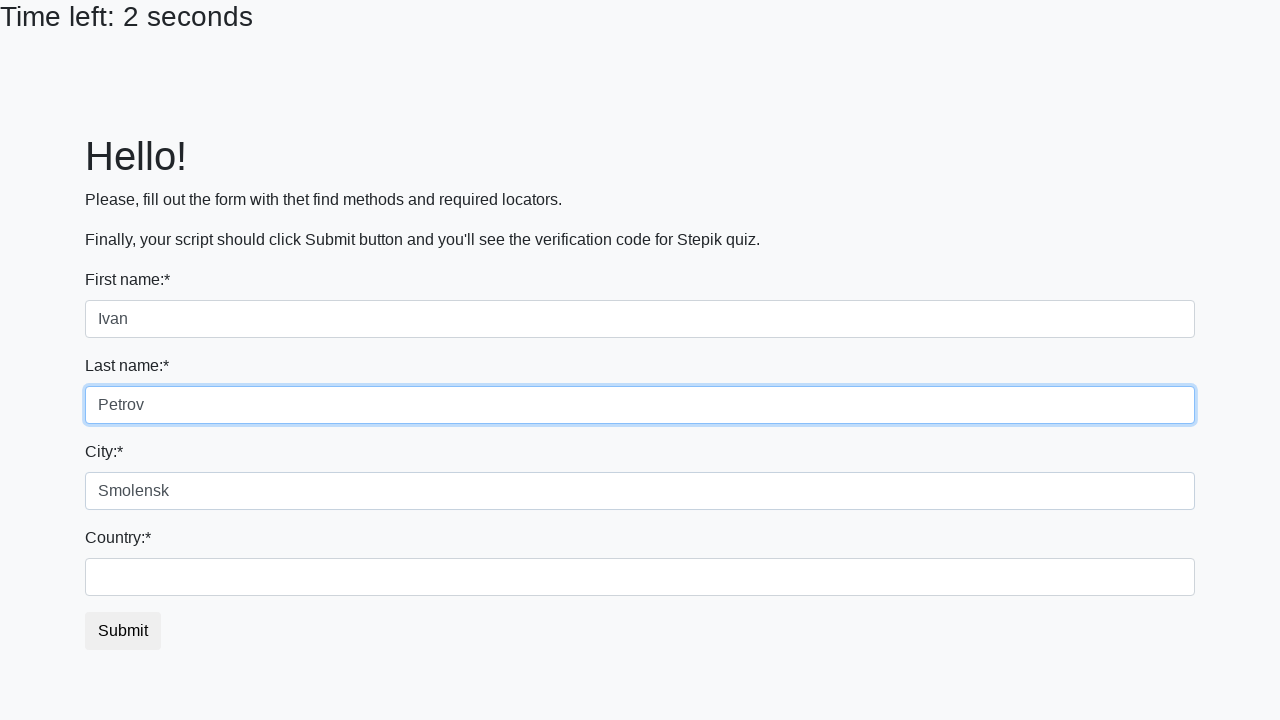

Filled country field with 'Russia' on #country
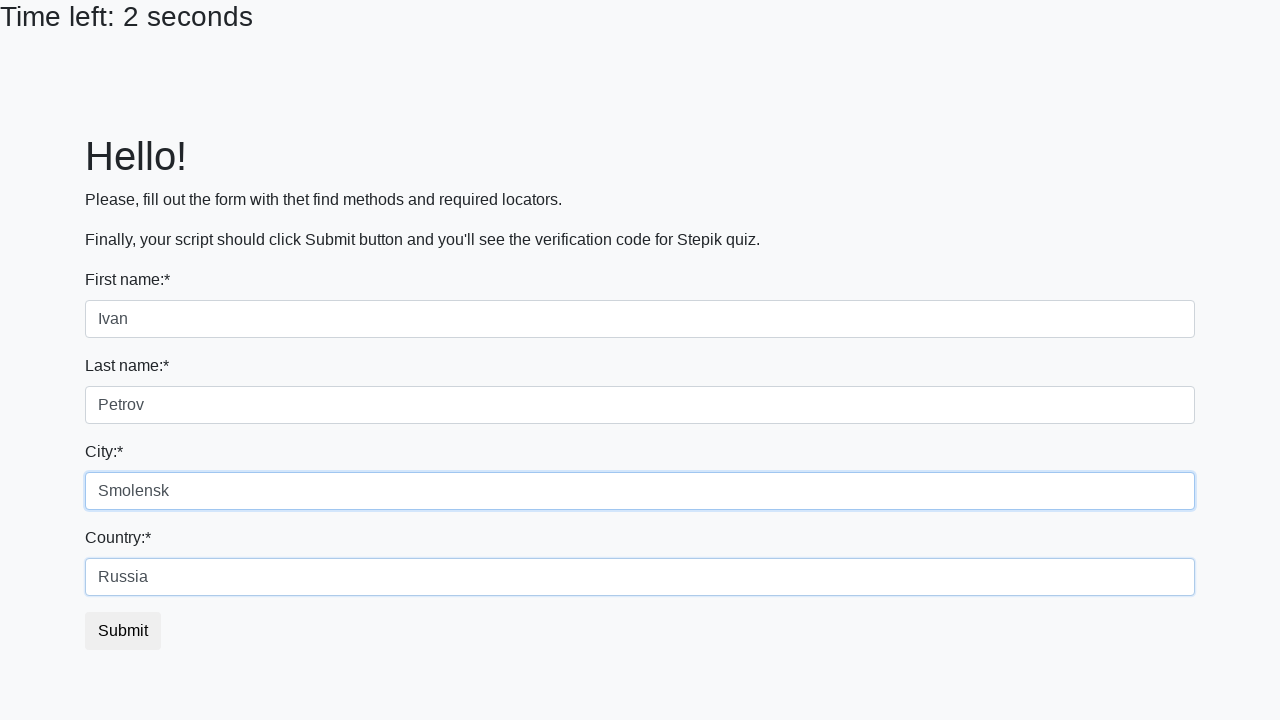

Clicked submit button to submit the form at (123, 631) on button.btn
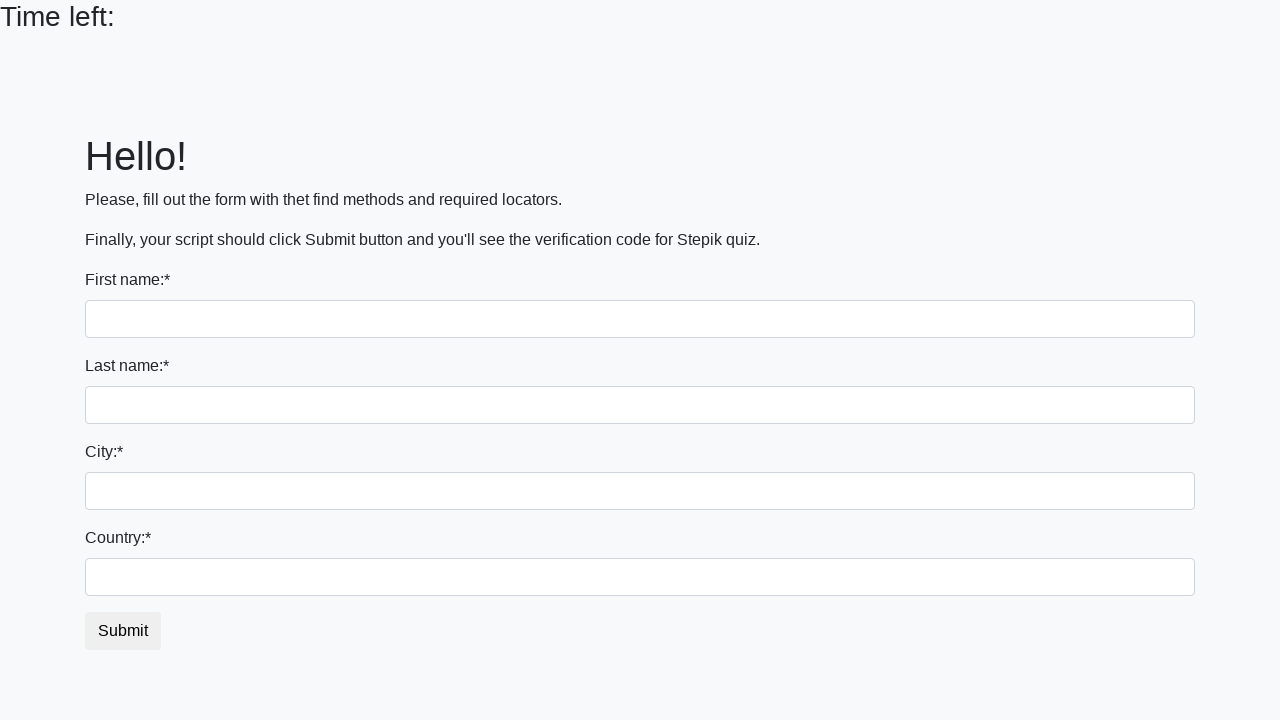

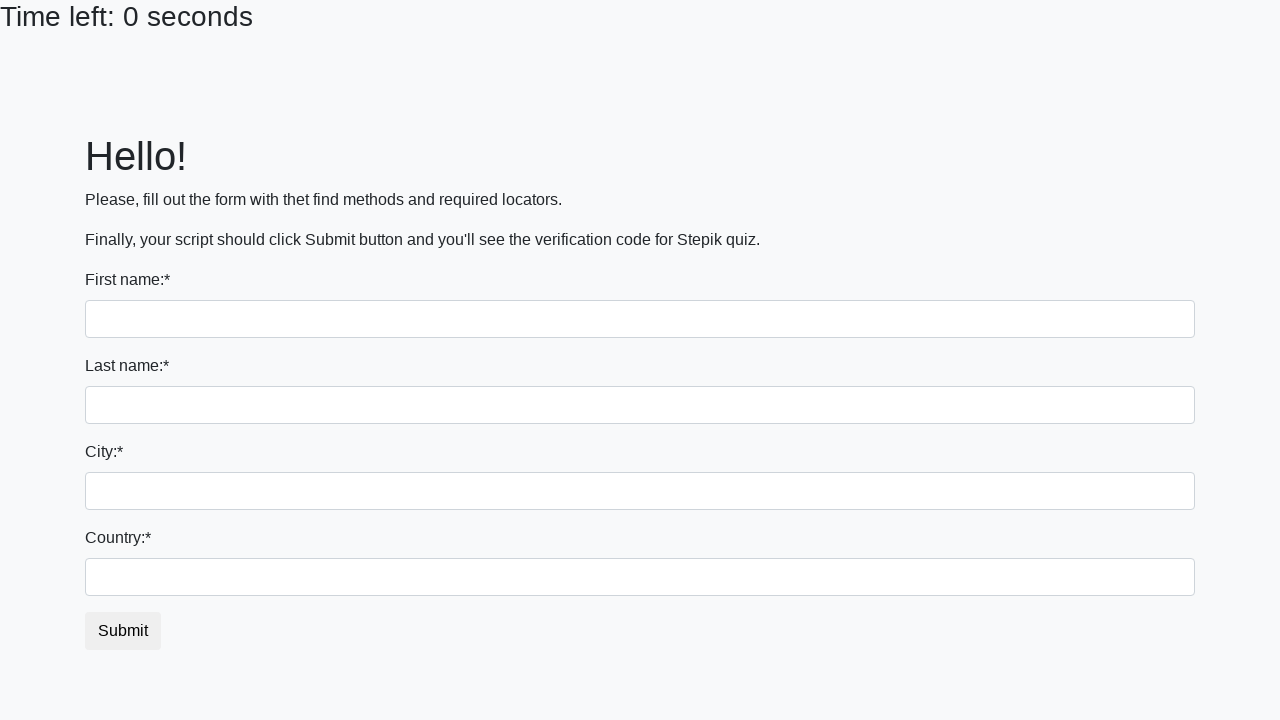